Tests successful customer login and verifies the welcome message displays the correct customer name

Starting URL: https://www.globalsqa.com/angularJs-protractor/BankingProject/#/login

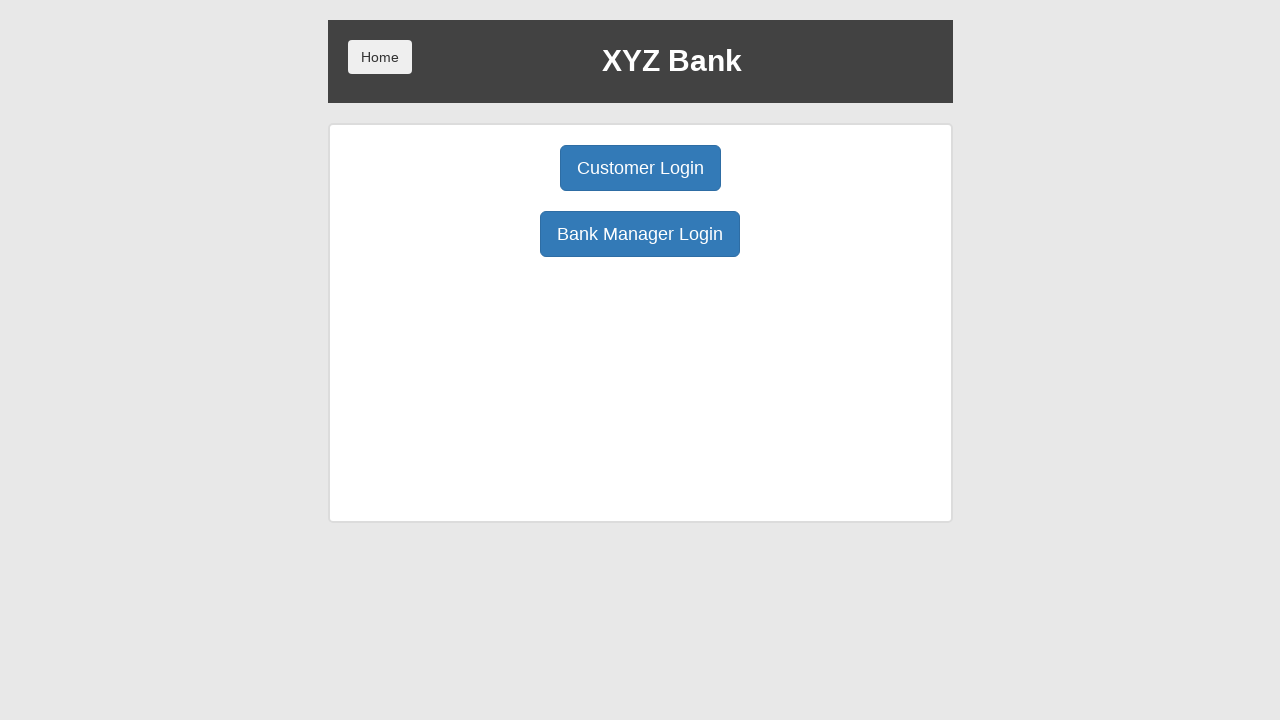

Clicked Customer Login button at (640, 168) on button[ng-click='customer()']
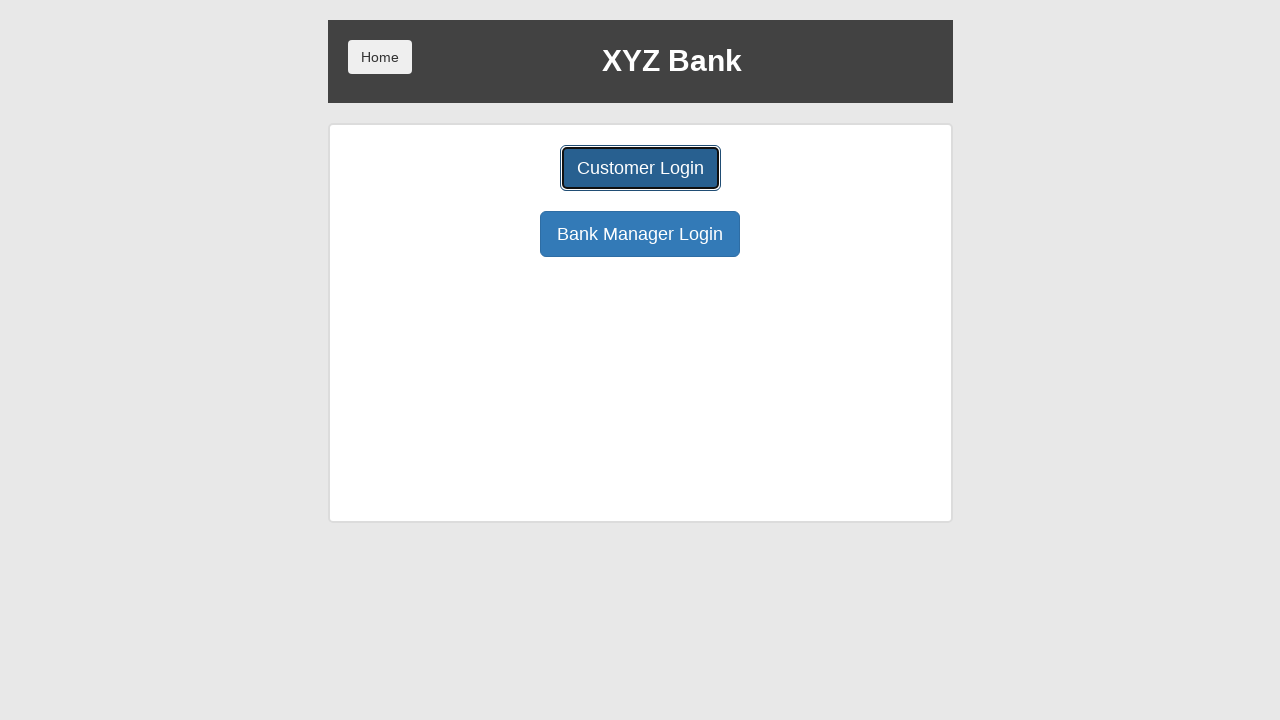

Clicked customer dropdown menu at (640, 187) on #userSelect
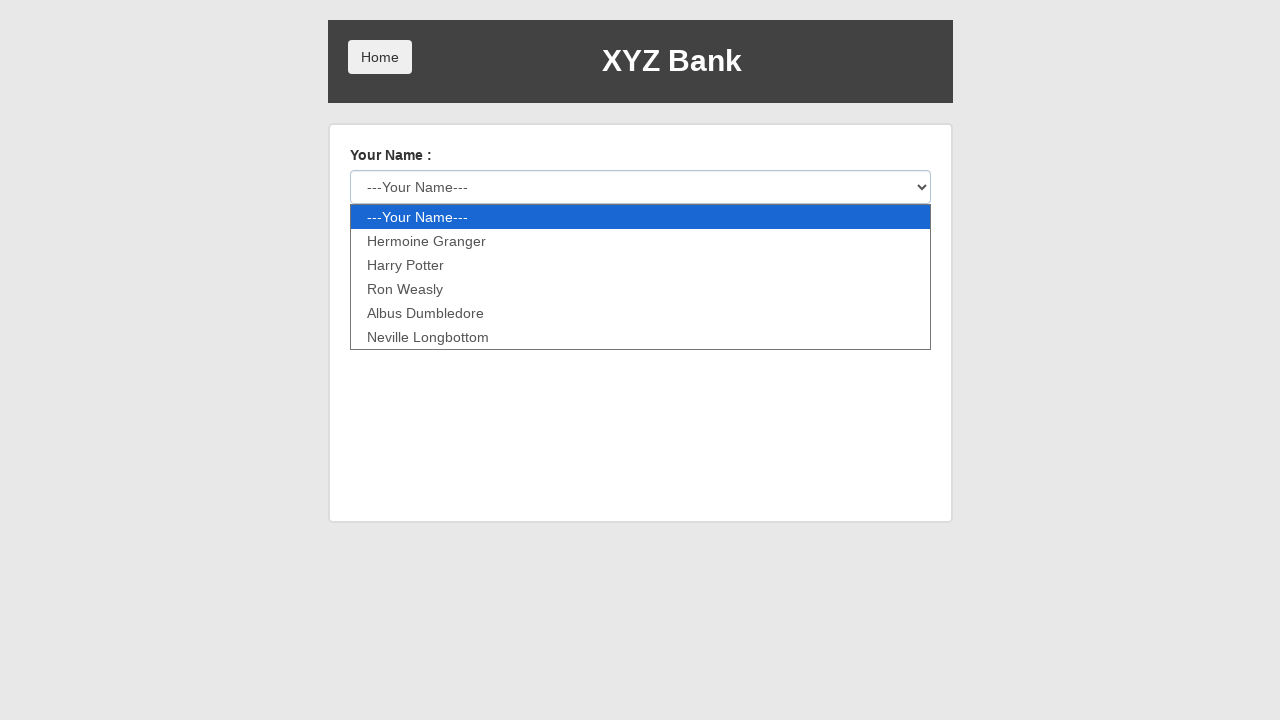

Selected 'Harry Potter' from customer dropdown on #userSelect
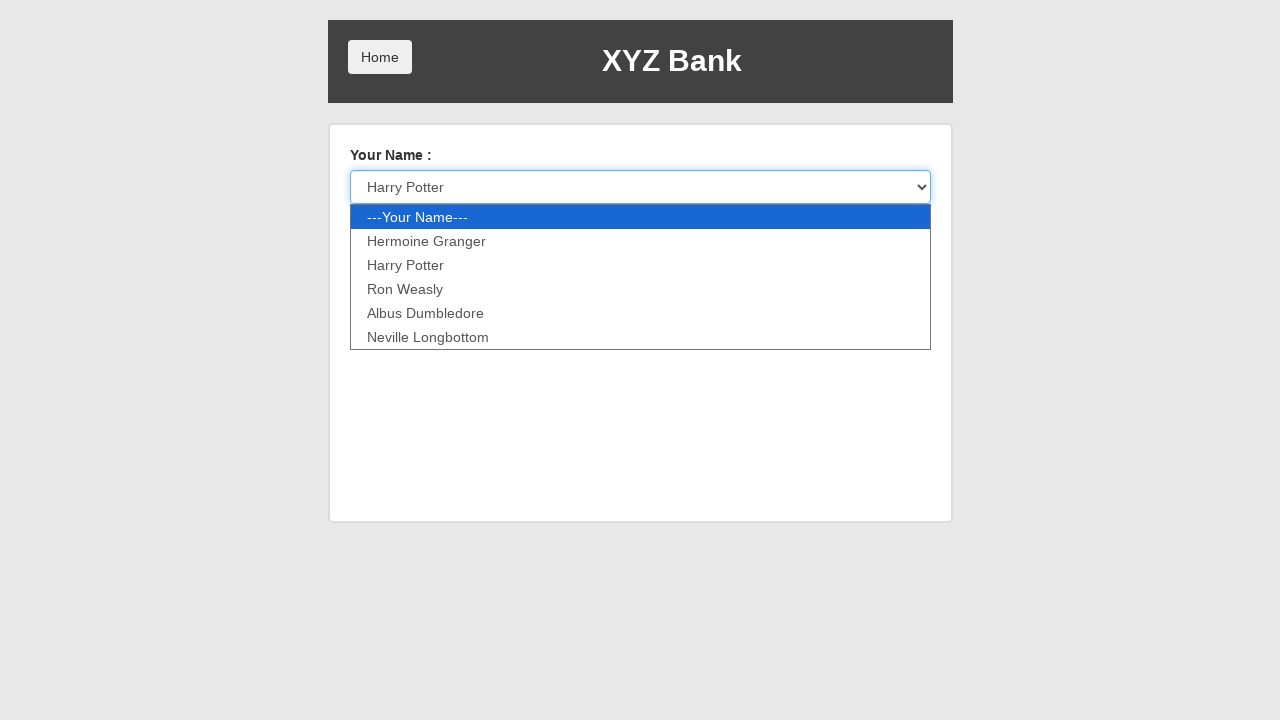

Clicked login button to submit credentials at (380, 236) on button[type='submit']
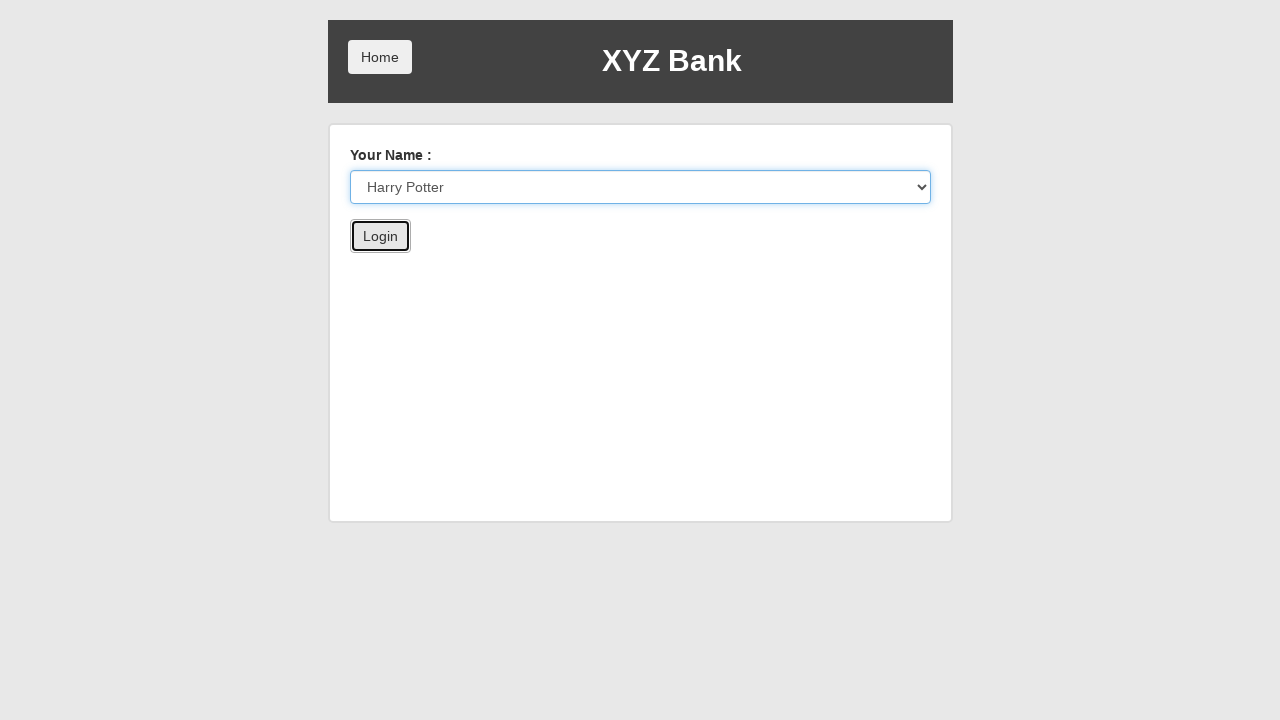

Retrieved welcome message text
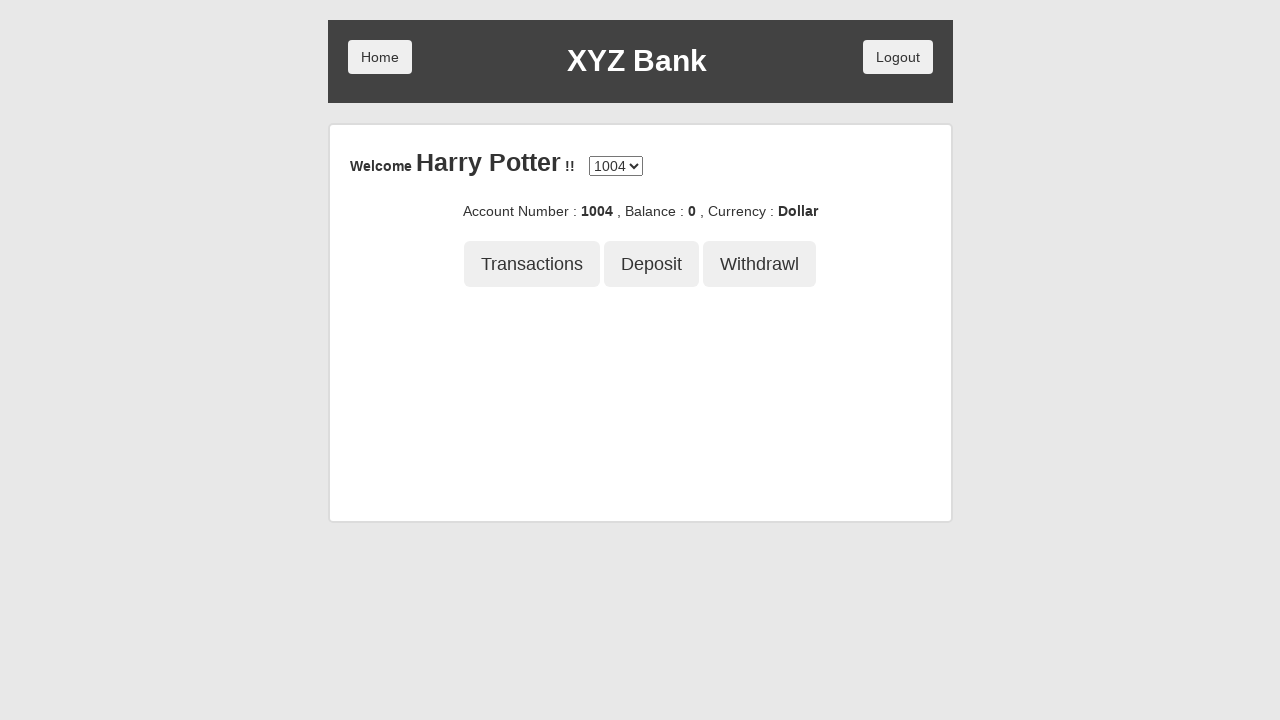

Verified welcome message displays correct customer name 'Harry Potter'
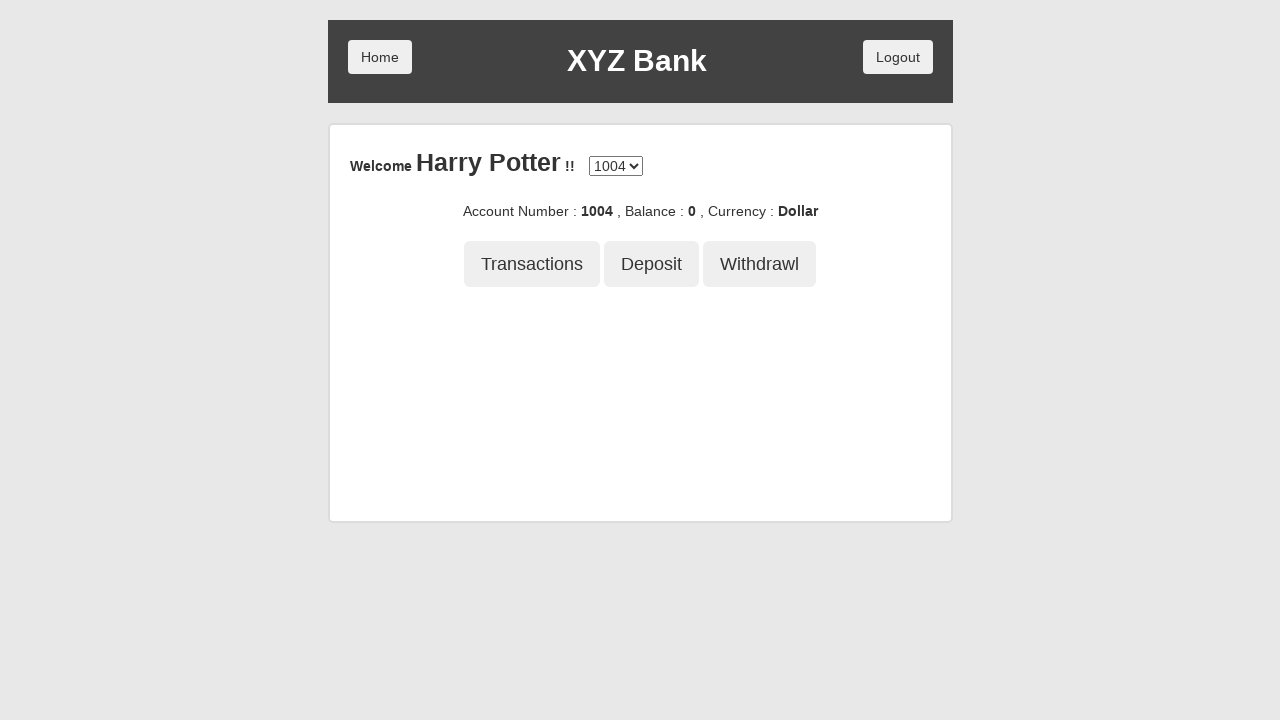

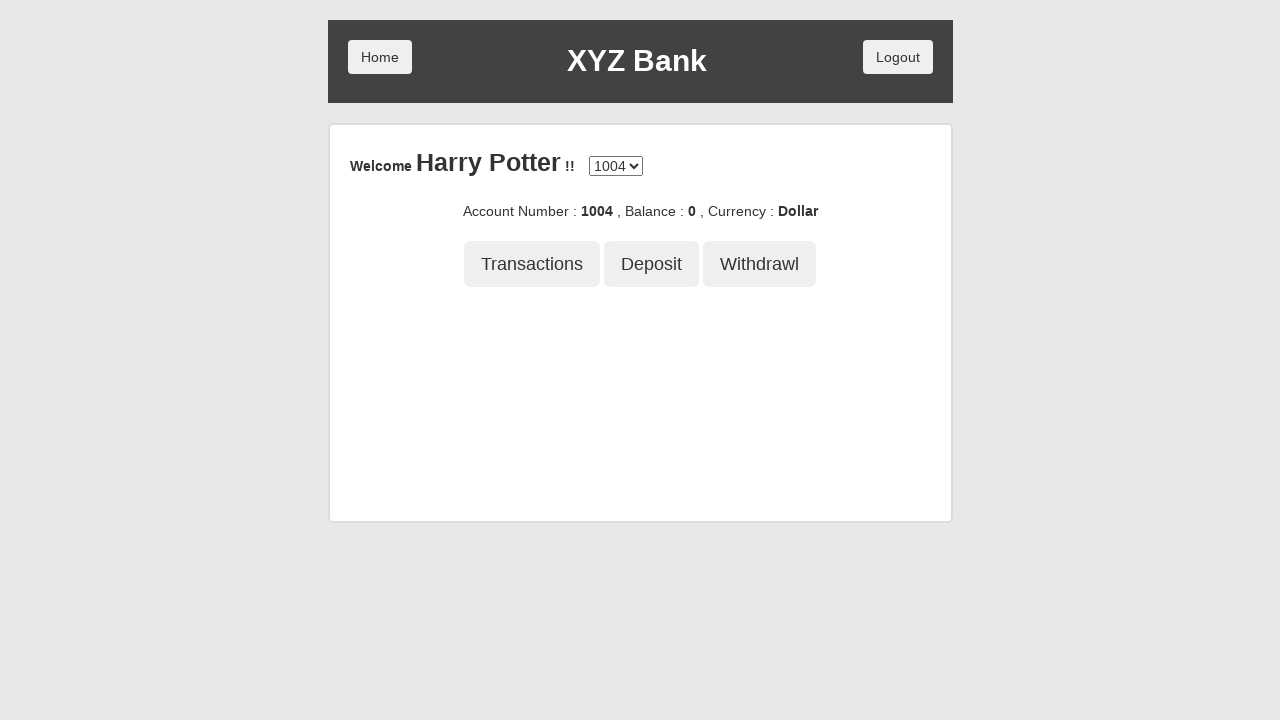